Tests drag and drop functionality by dragging an element from one location and dropping it onto another element within an iframe

Starting URL: https://jqueryui.com/droppable/

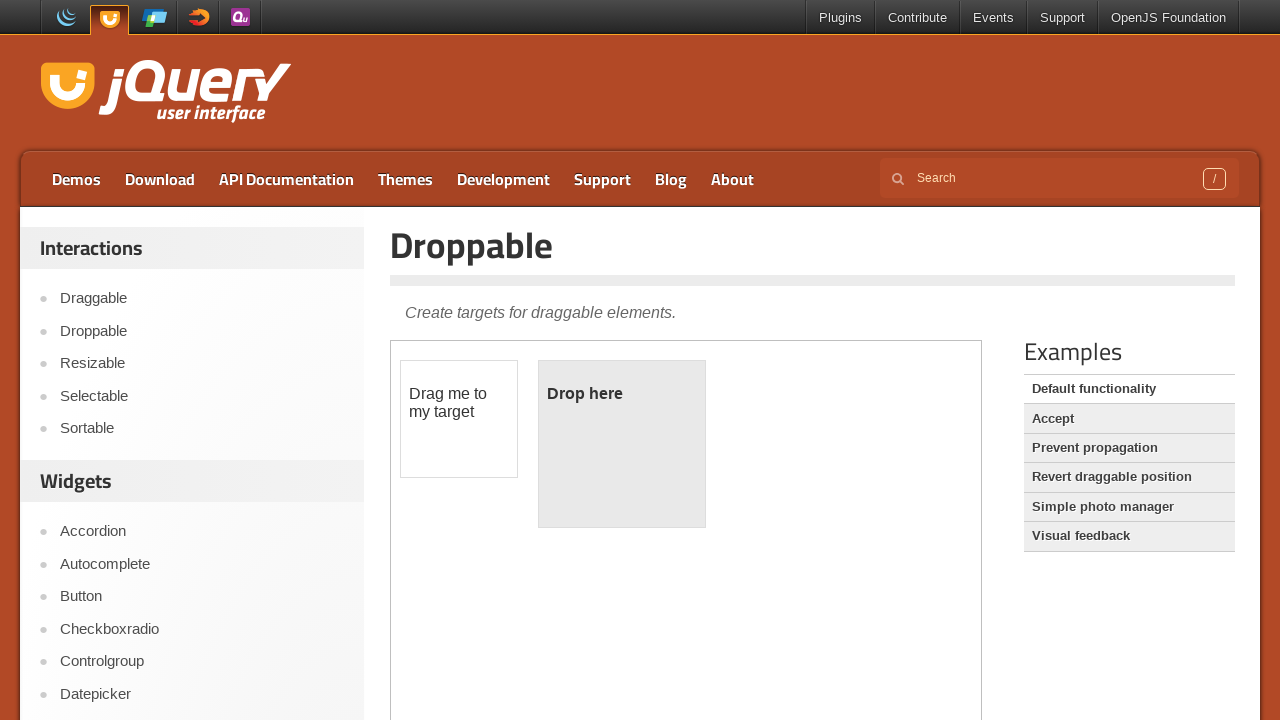

Located the iframe containing drag and drop elements
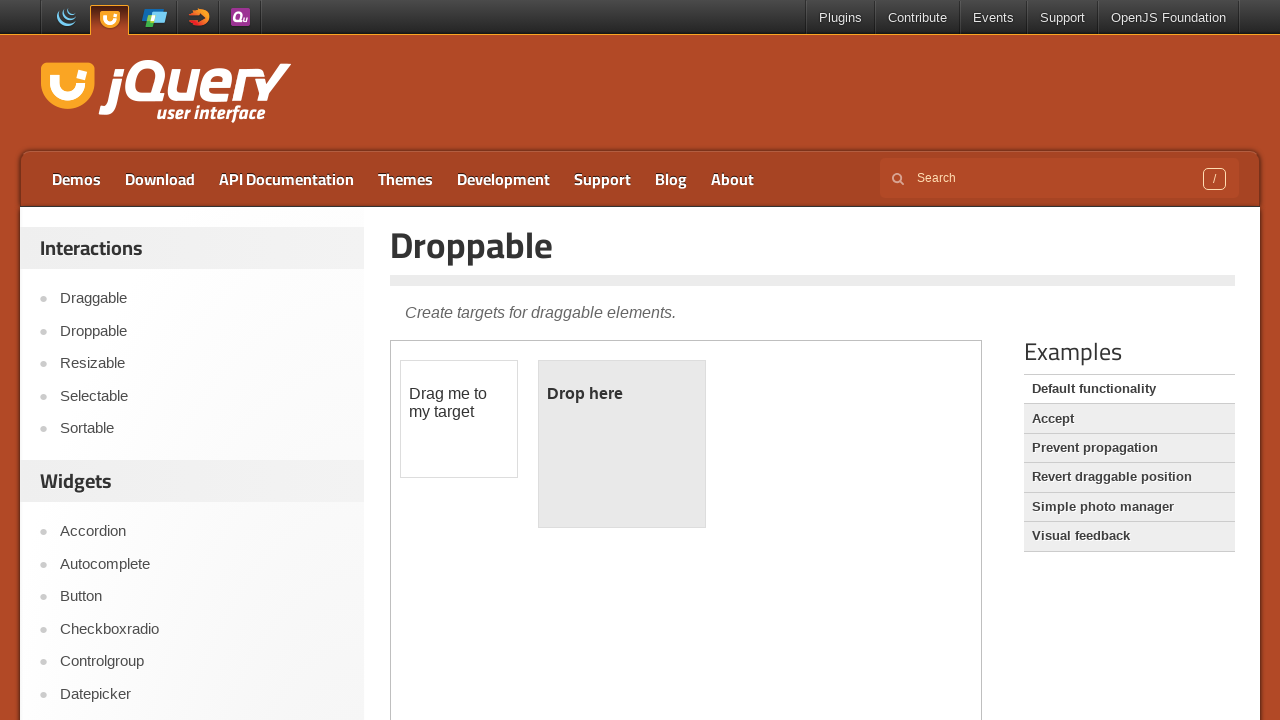

Located the draggable element
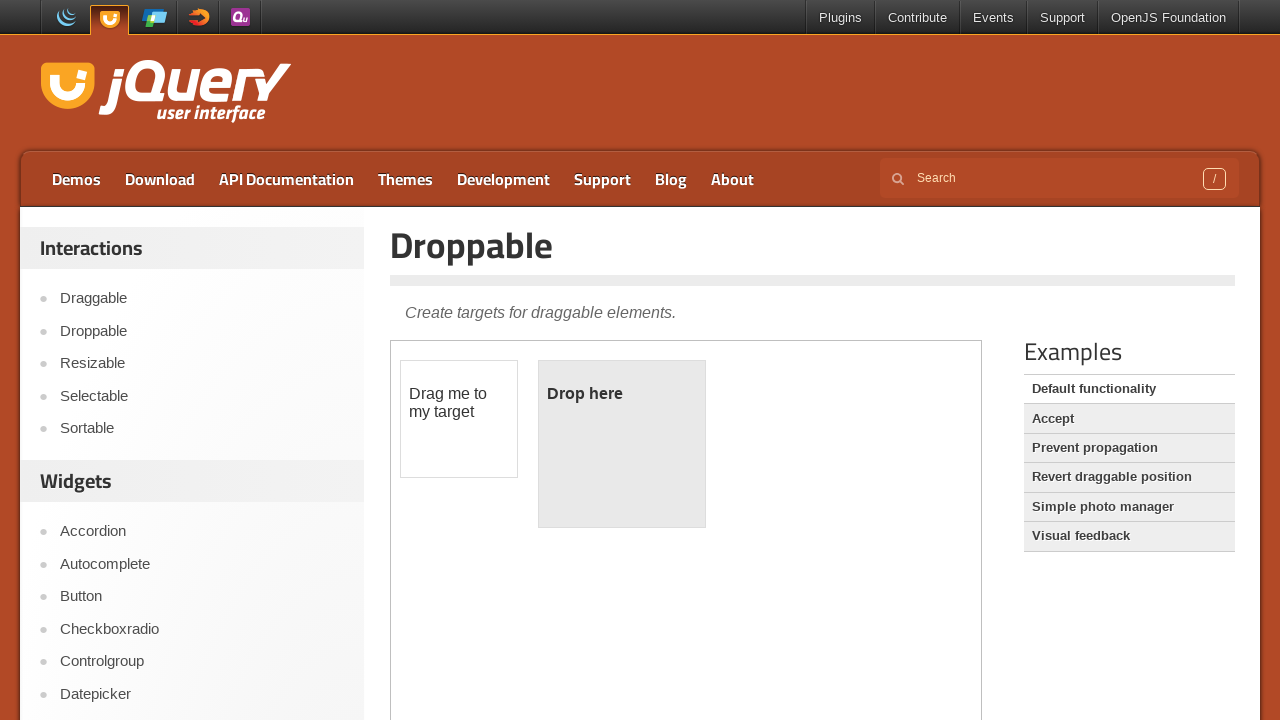

Located the droppable target element
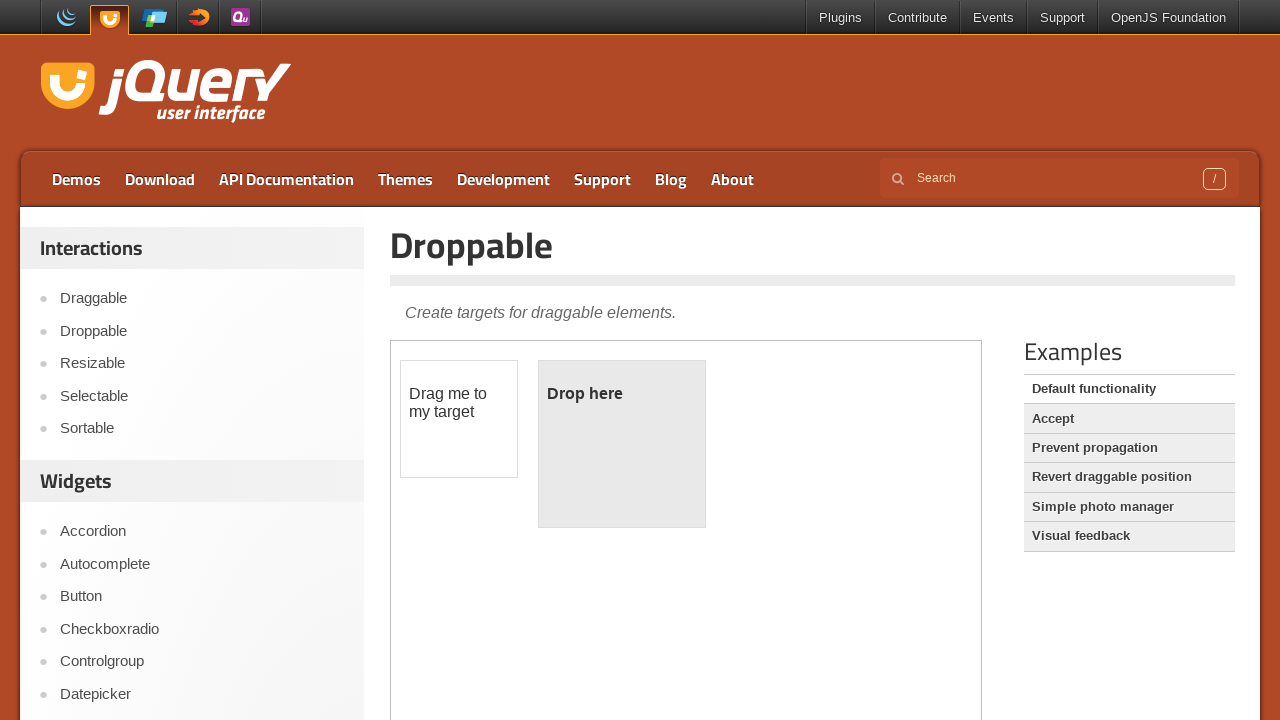

Dragged element from source to droppable target at (622, 444)
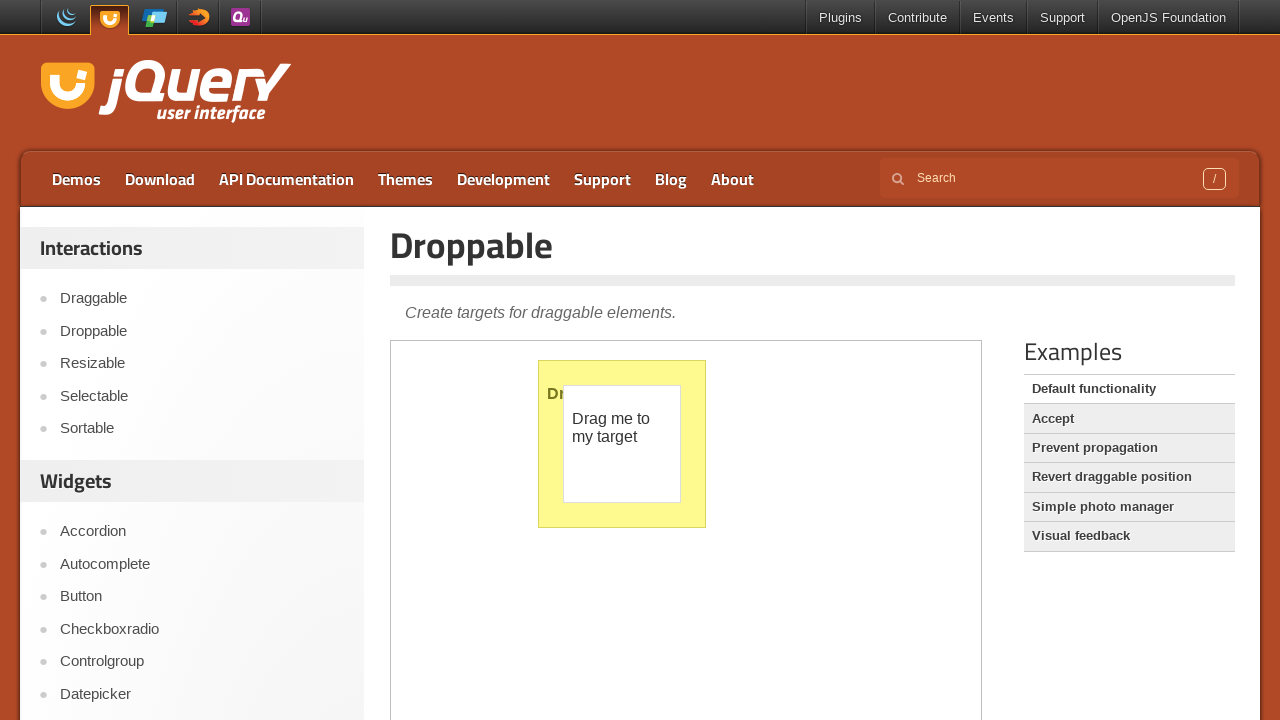

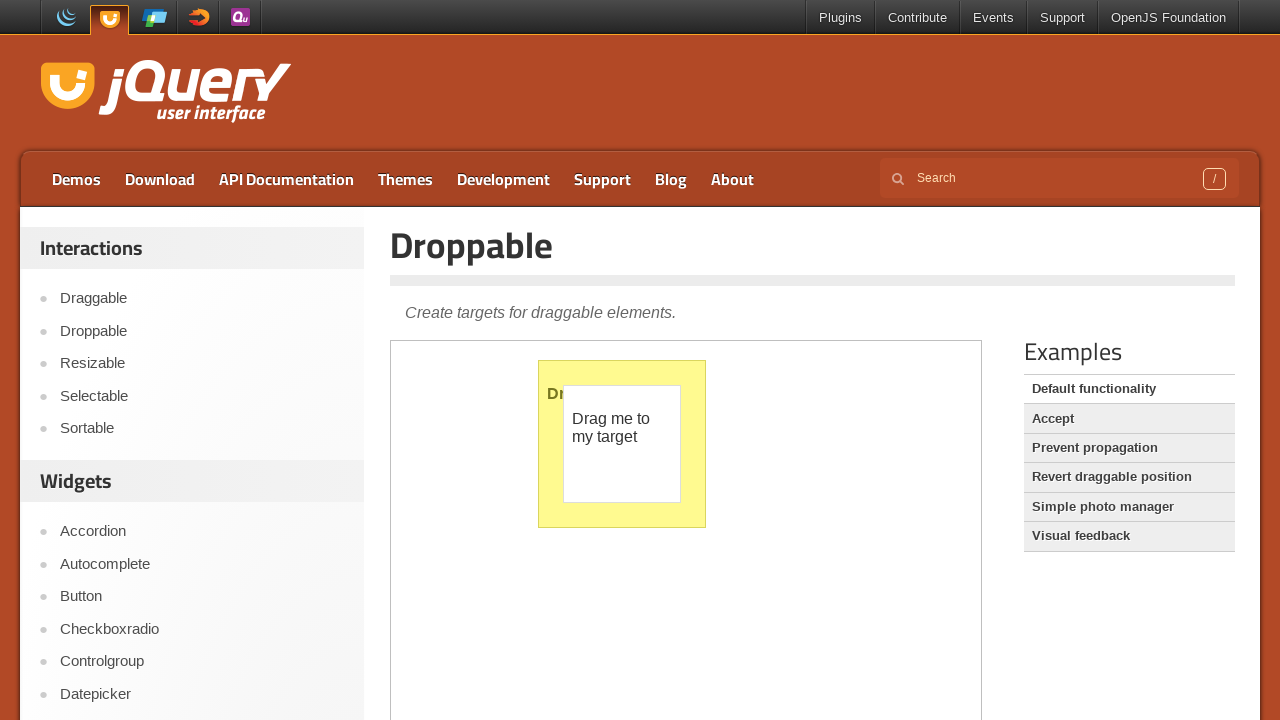